Tests JavaScript executor capabilities by setting input values, highlighting elements, clicking checkboxes, and performing various page scrolling operations on a test automation practice page.

Starting URL: https://testautomationpractice.blogspot.com/

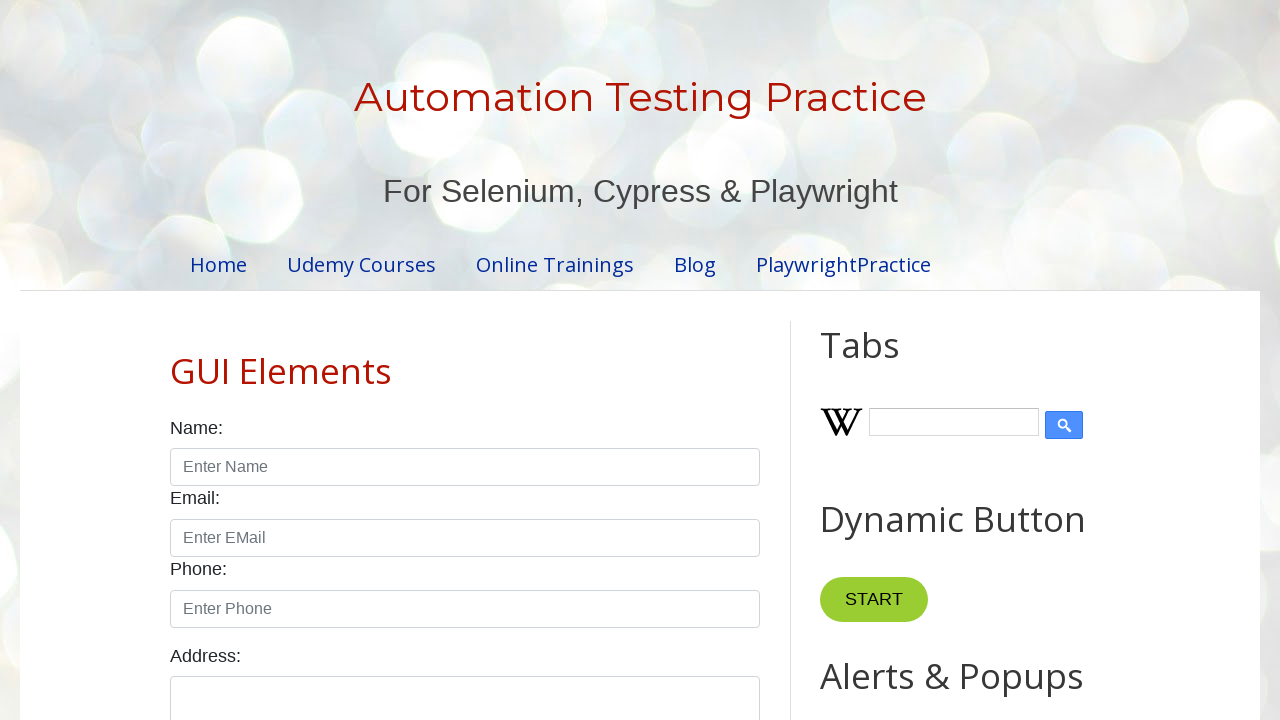

Set name input value to 'Learn automation' using JavaScript
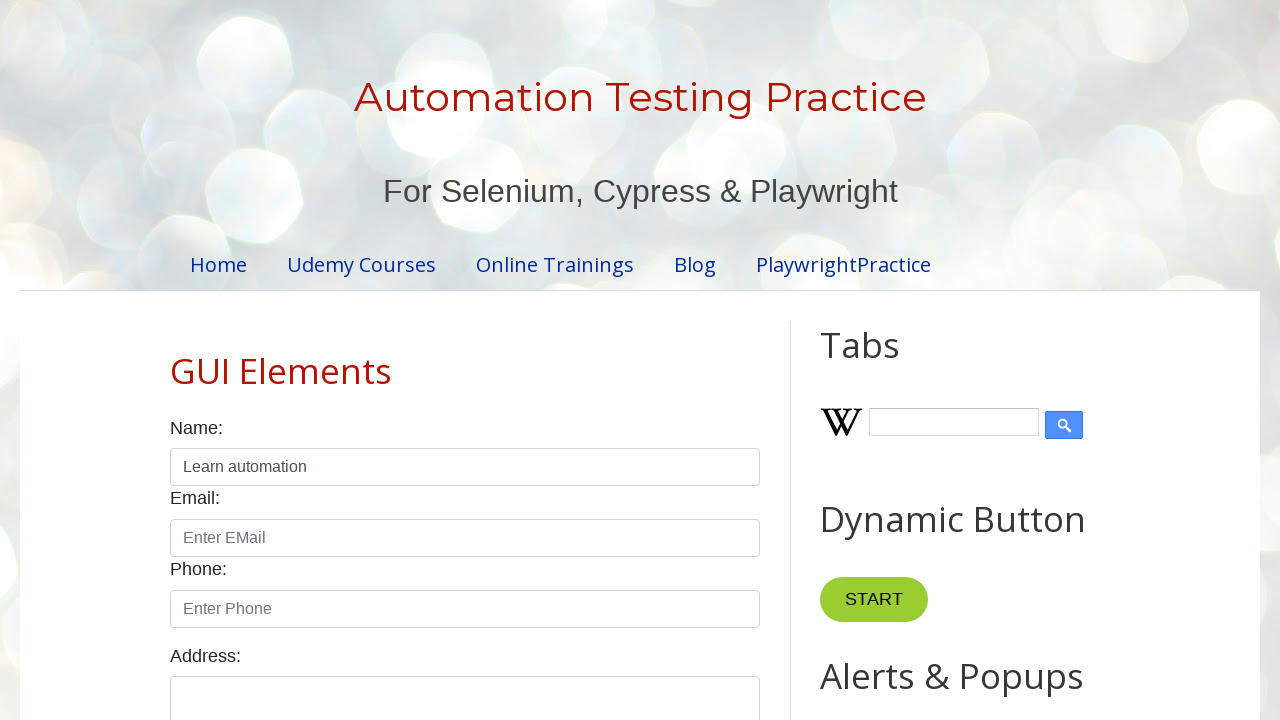

Highlighted name input element with red border and yellow background
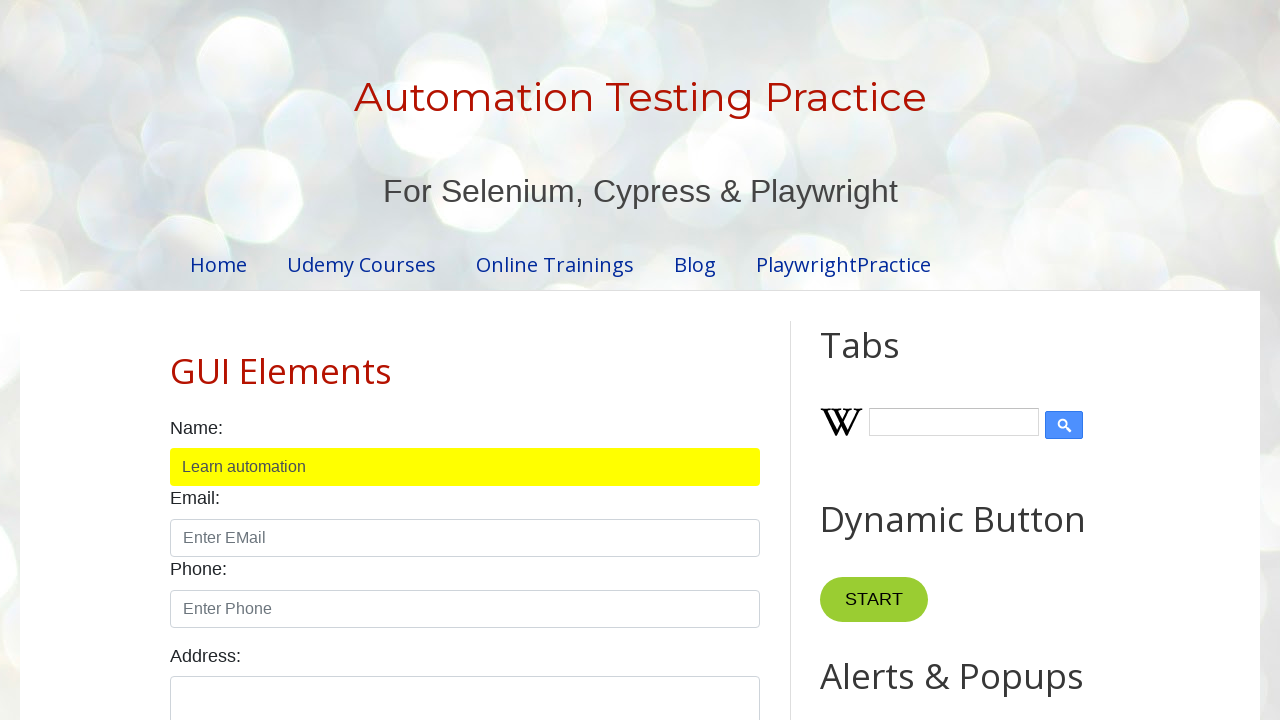

Clicked male checkbox using JavaScript executor
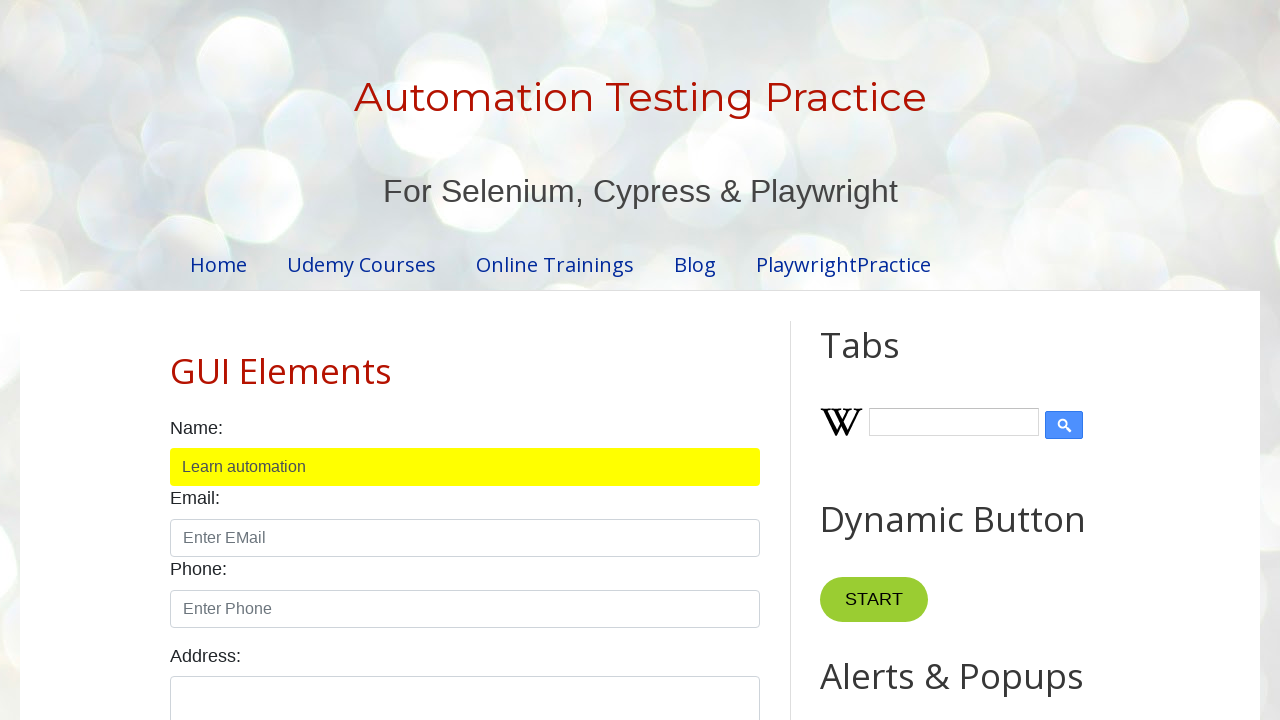

Scrolled page down to 1000px position
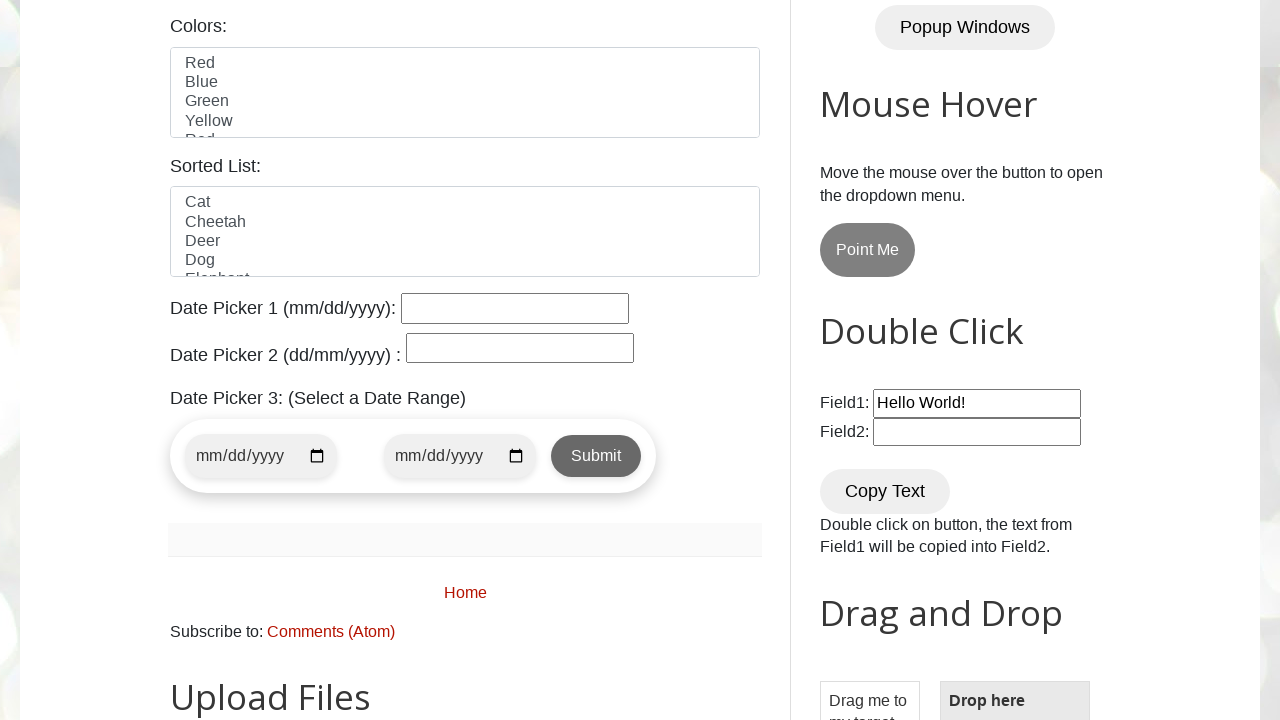

Scrolled page back up
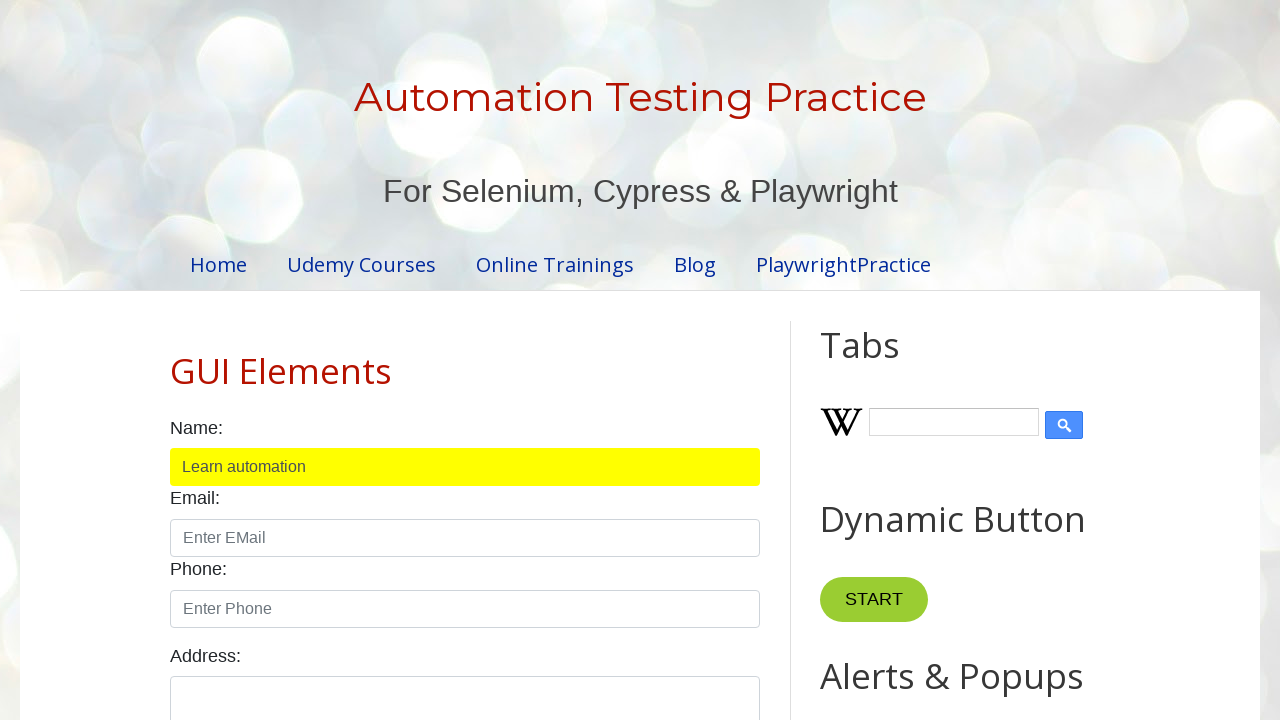

Scrolled to bottom of the page
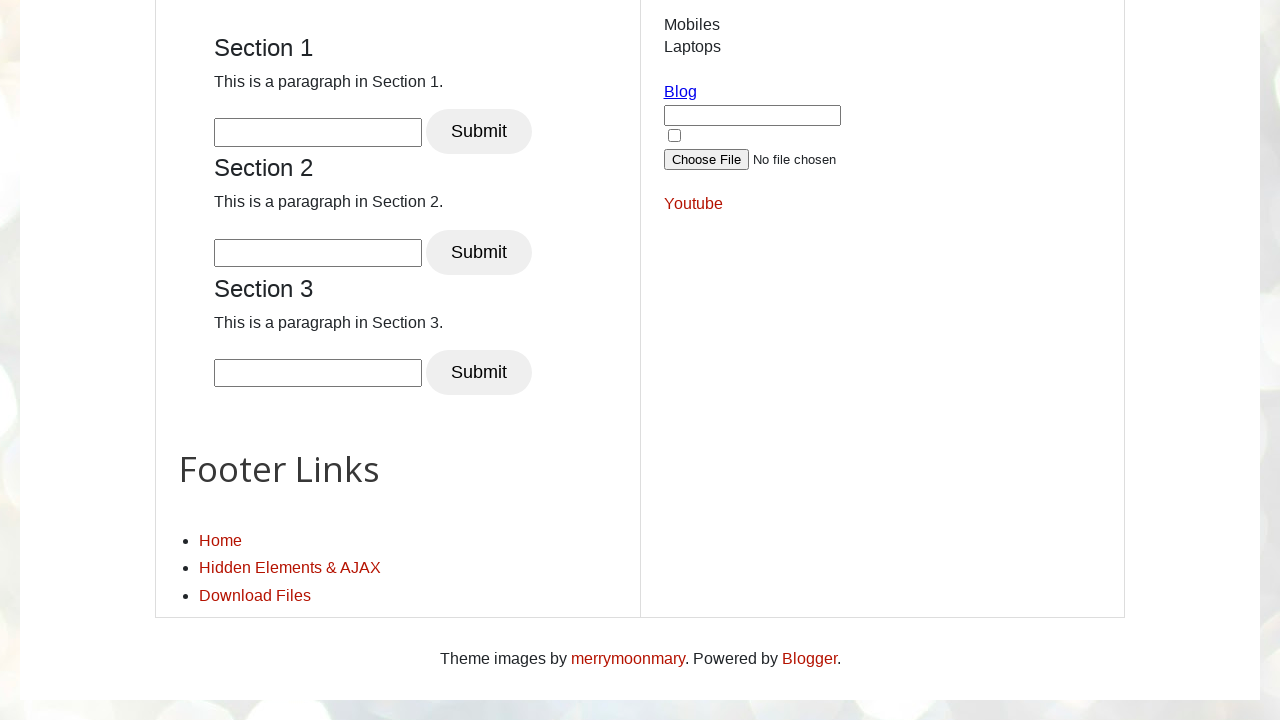

Scrolled back to top of the page
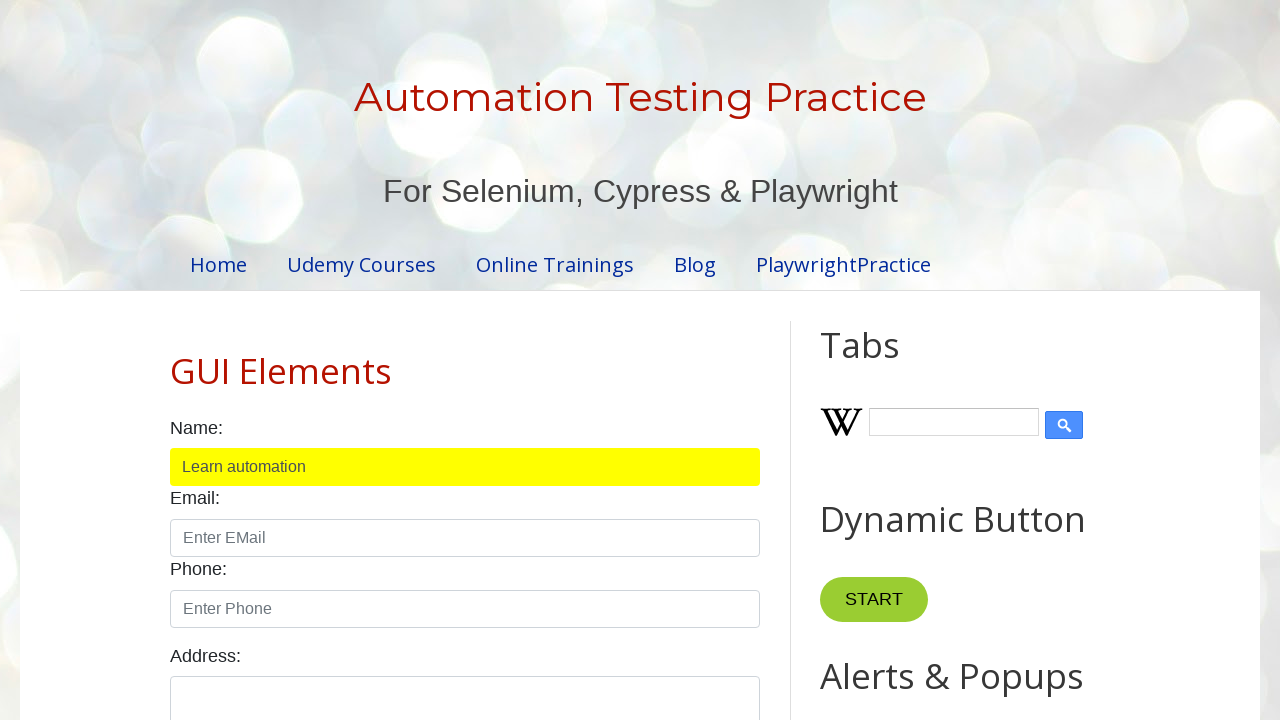

Scrolled to make Gender label visible
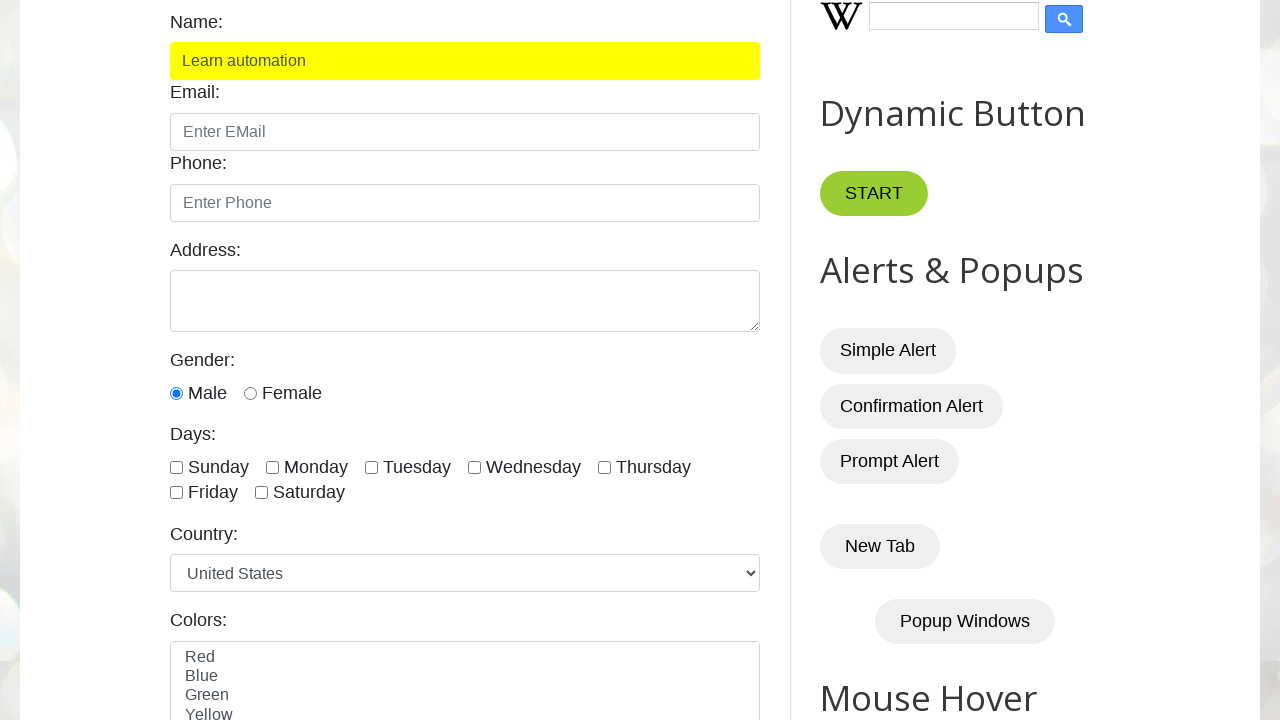

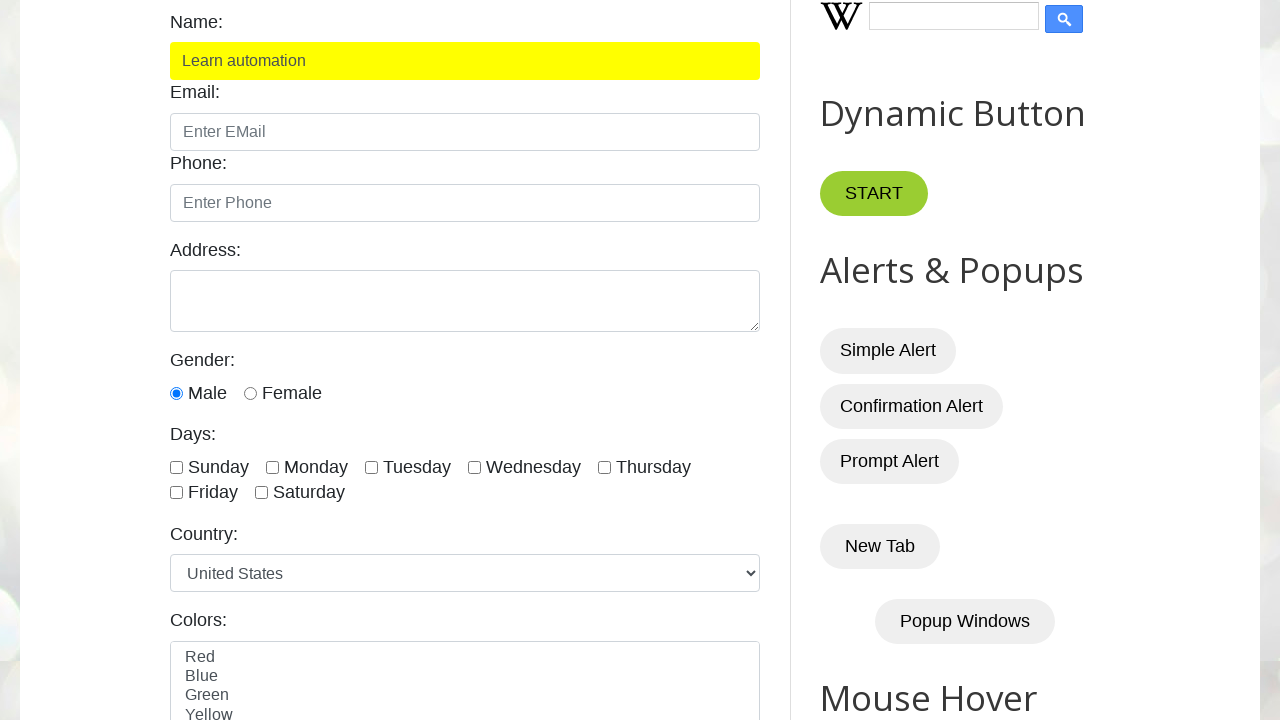